Verifies that the theme color meta tag has the value "#fff"

Starting URL: https://shop.polymer-project.org/

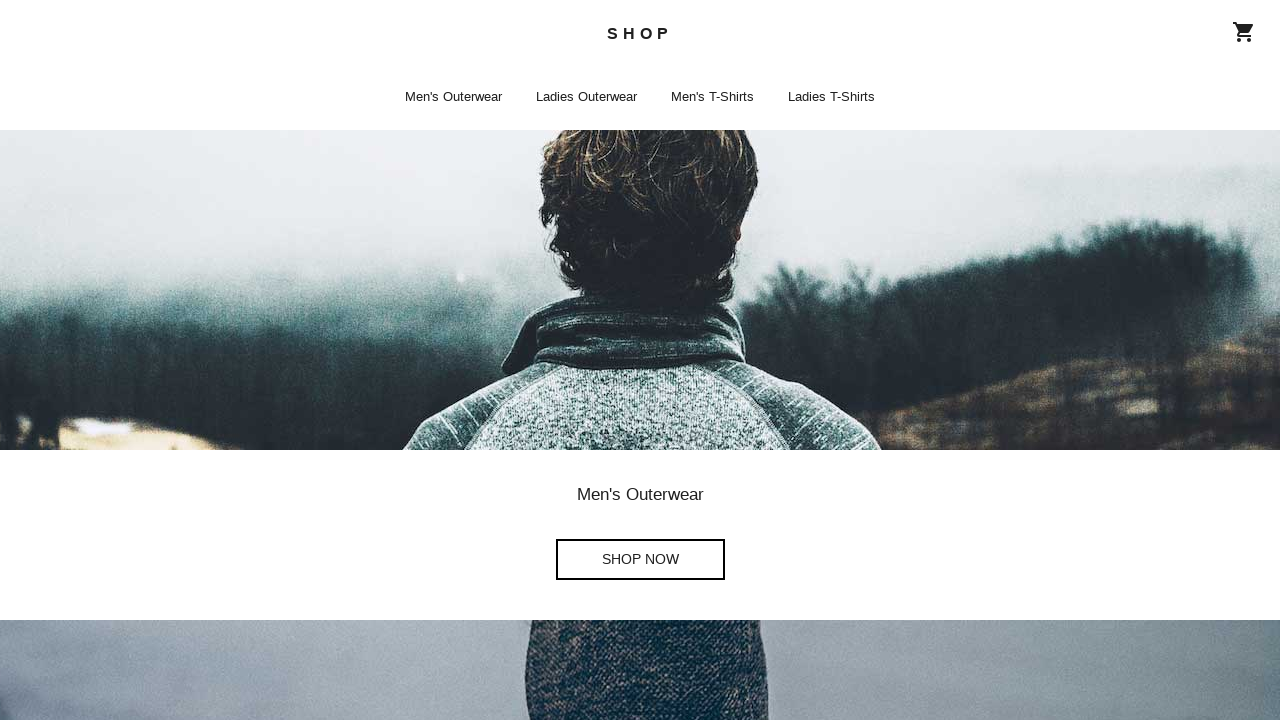

Navigated to https://shop.polymer-project.org/
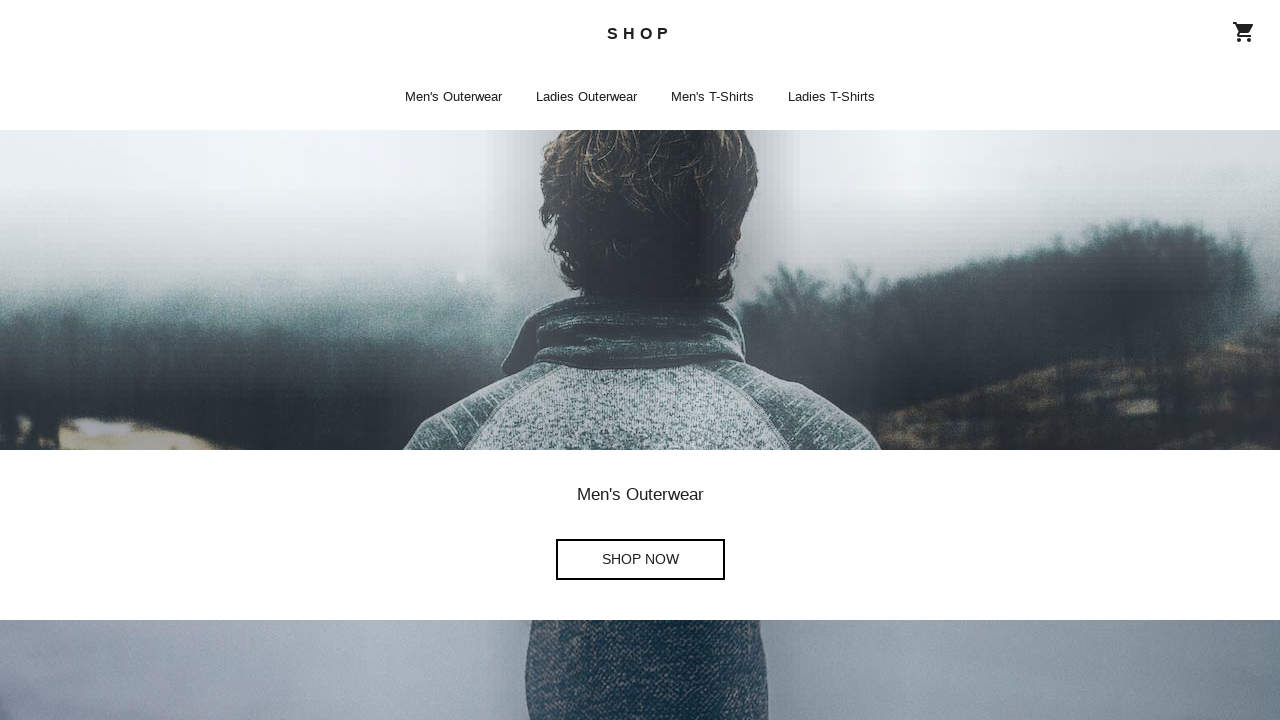

Located theme-color meta tag
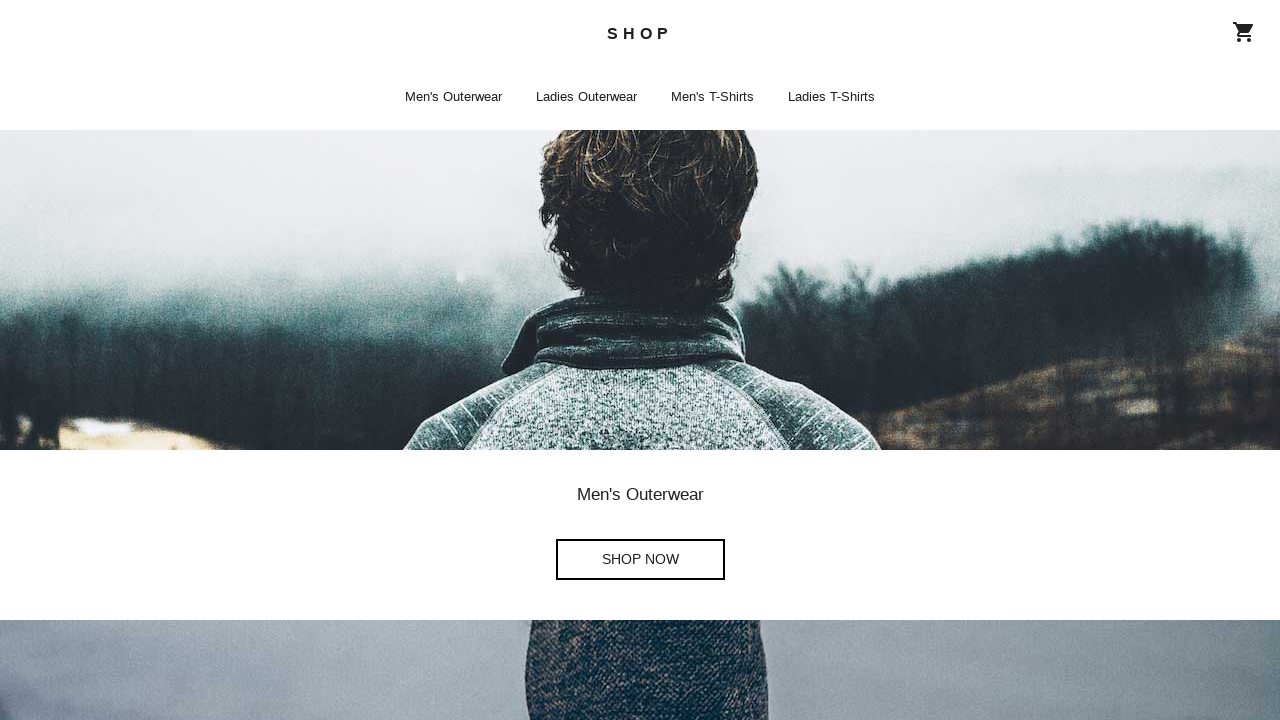

Retrieved theme-color meta tag content attribute: '#fff'
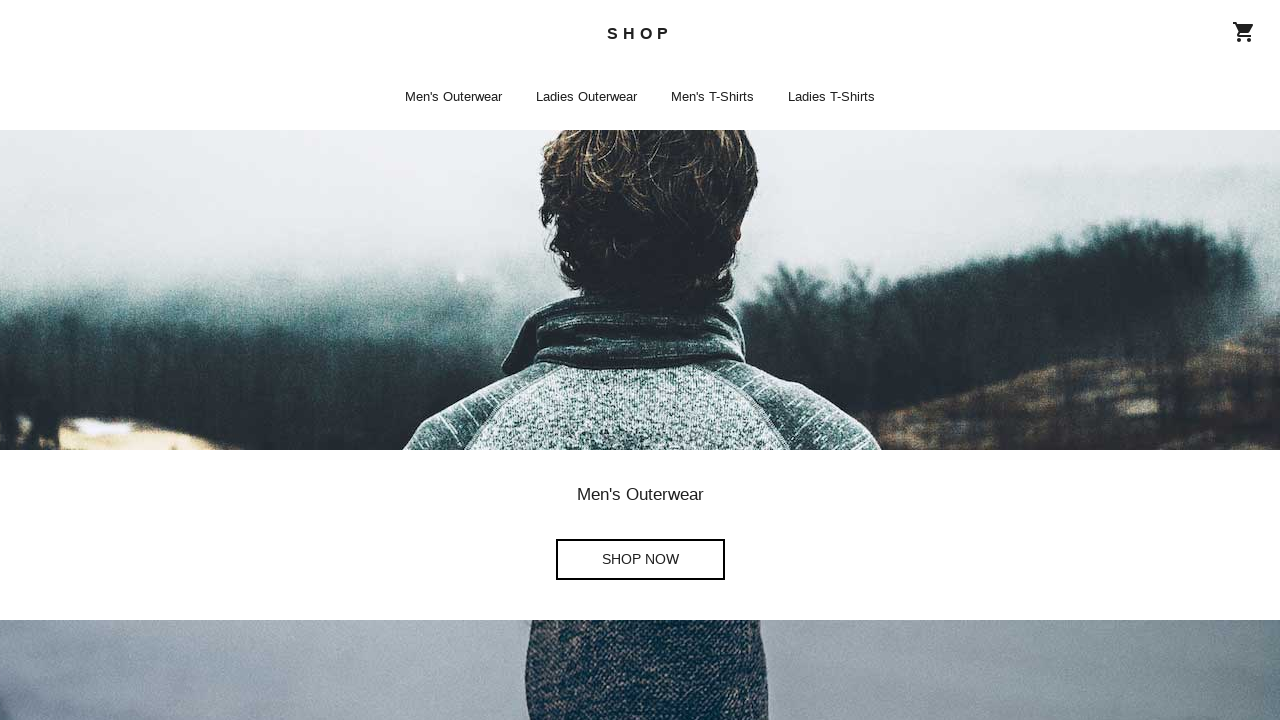

Verified theme color meta tag value is '#fff'
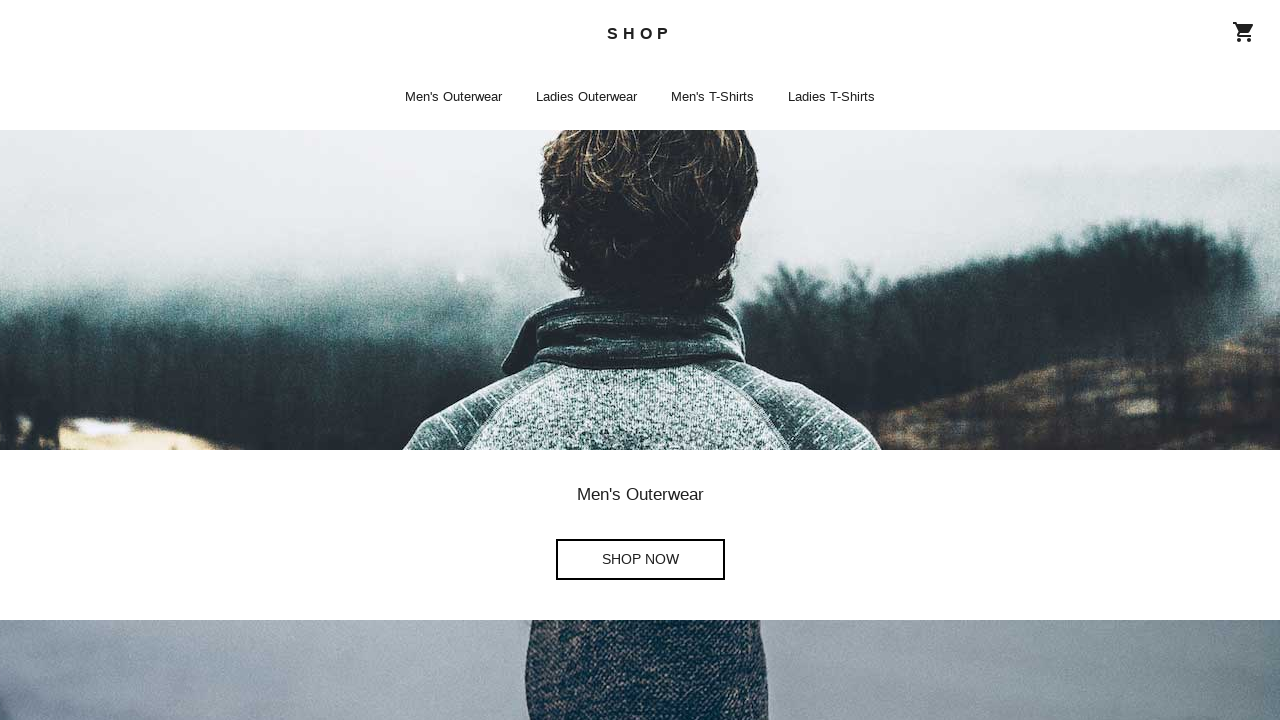

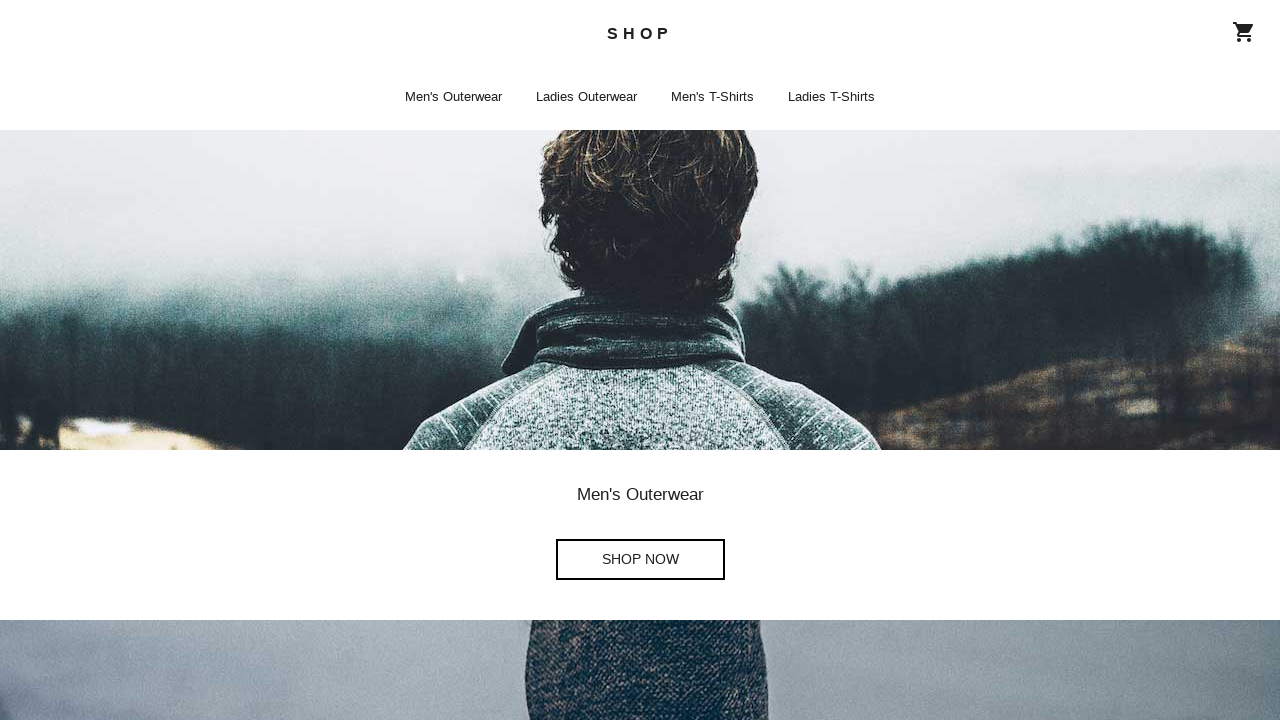